Tests a form submission workflow by navigating to the form fields page, filling out name, password, selecting favorite drink and color, choosing automation preference, entering email and message, then submitting the form.

Starting URL: https://practice-automation.com/

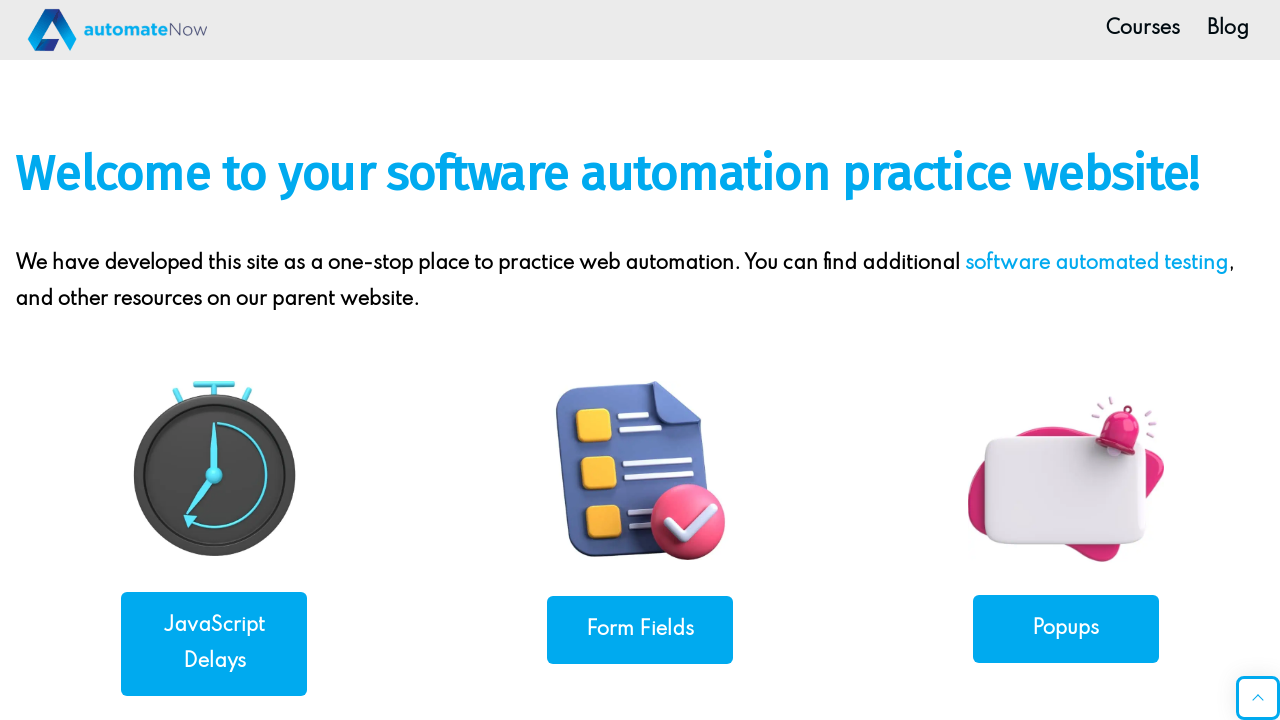

Clicked on Form Fields link to navigate to the form page at (640, 630) on a[href='https://practice-automation.com/form-fields/']
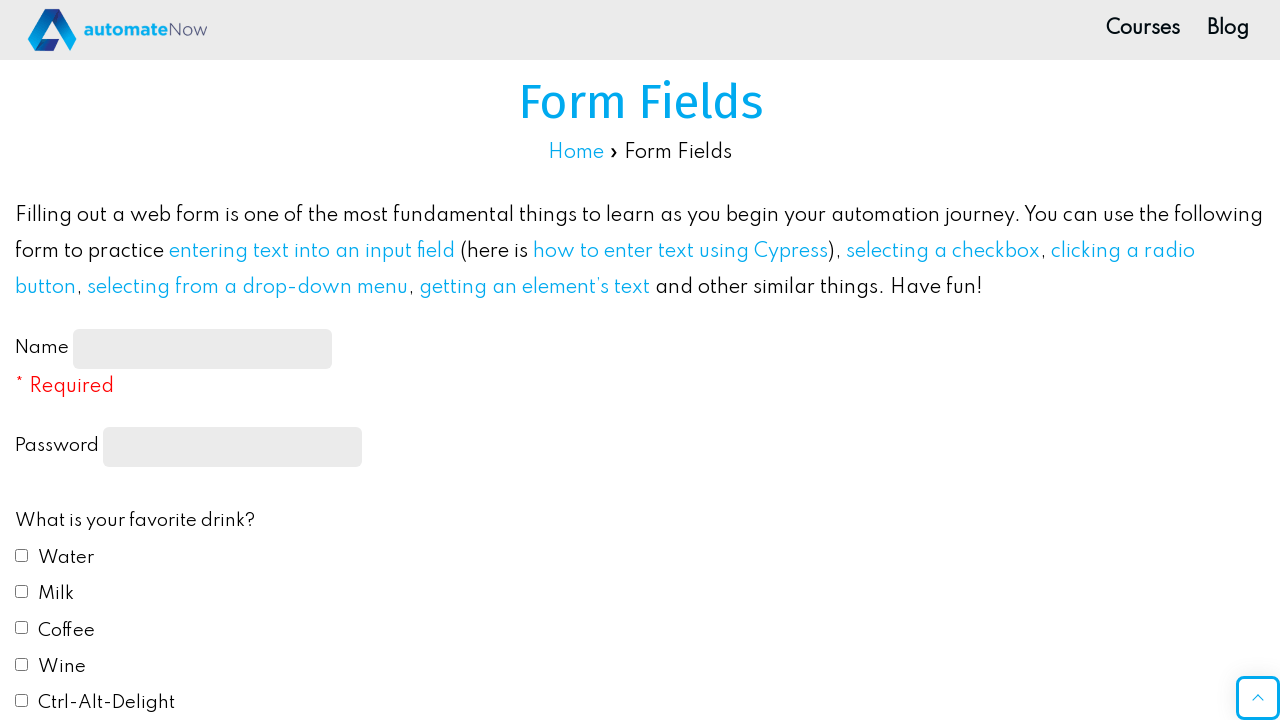

Form Fields page loaded and header verified
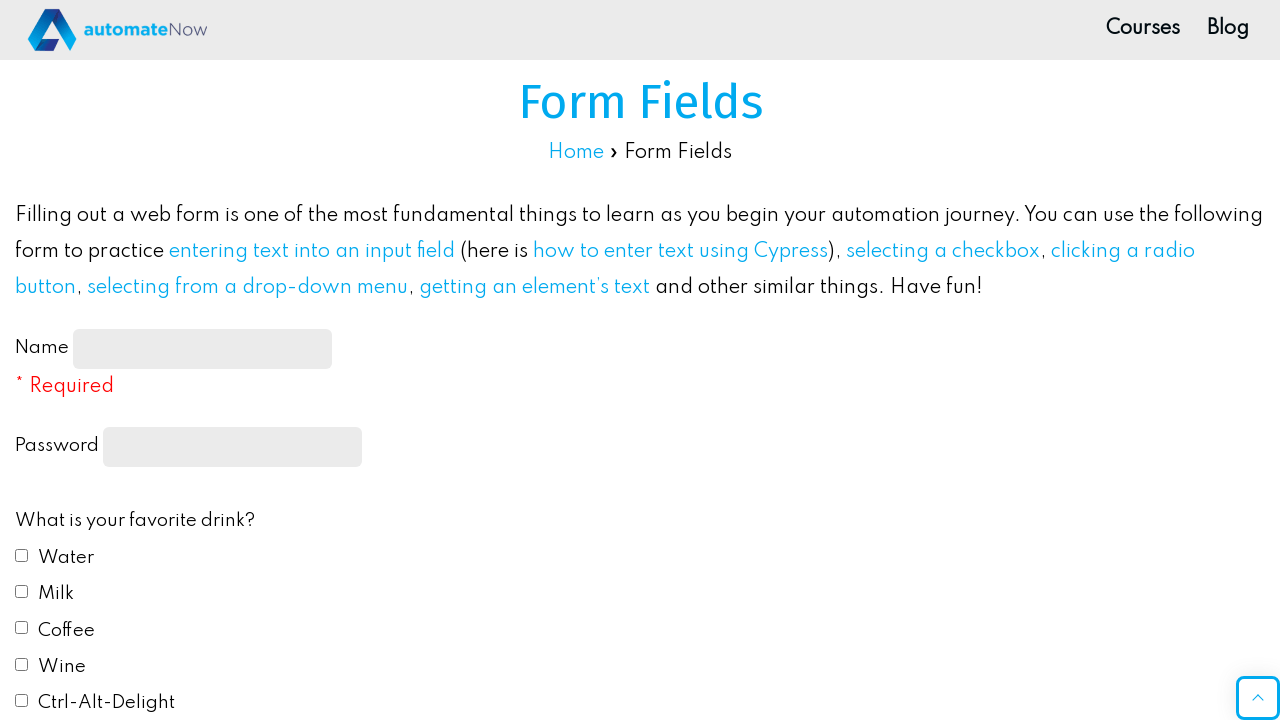

Filled name field with 'John Smith' on input#name-input
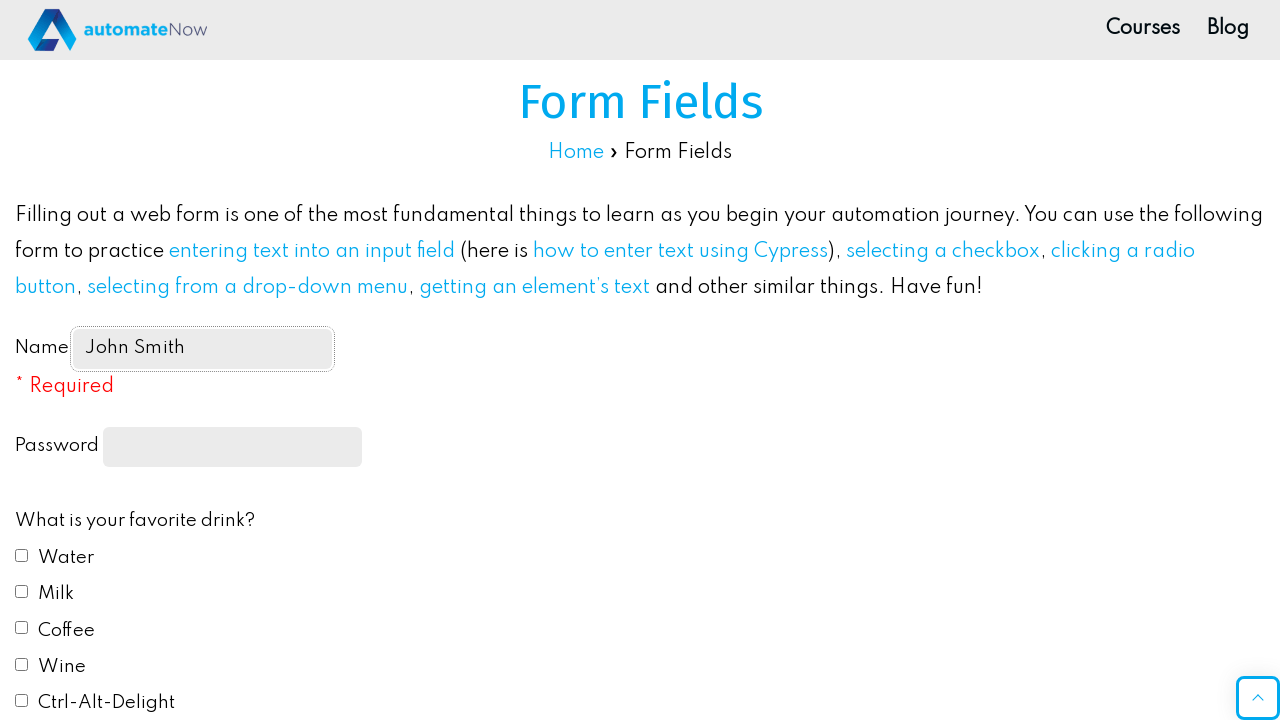

Filled password field with 'SecurePass123' on input[type='password']
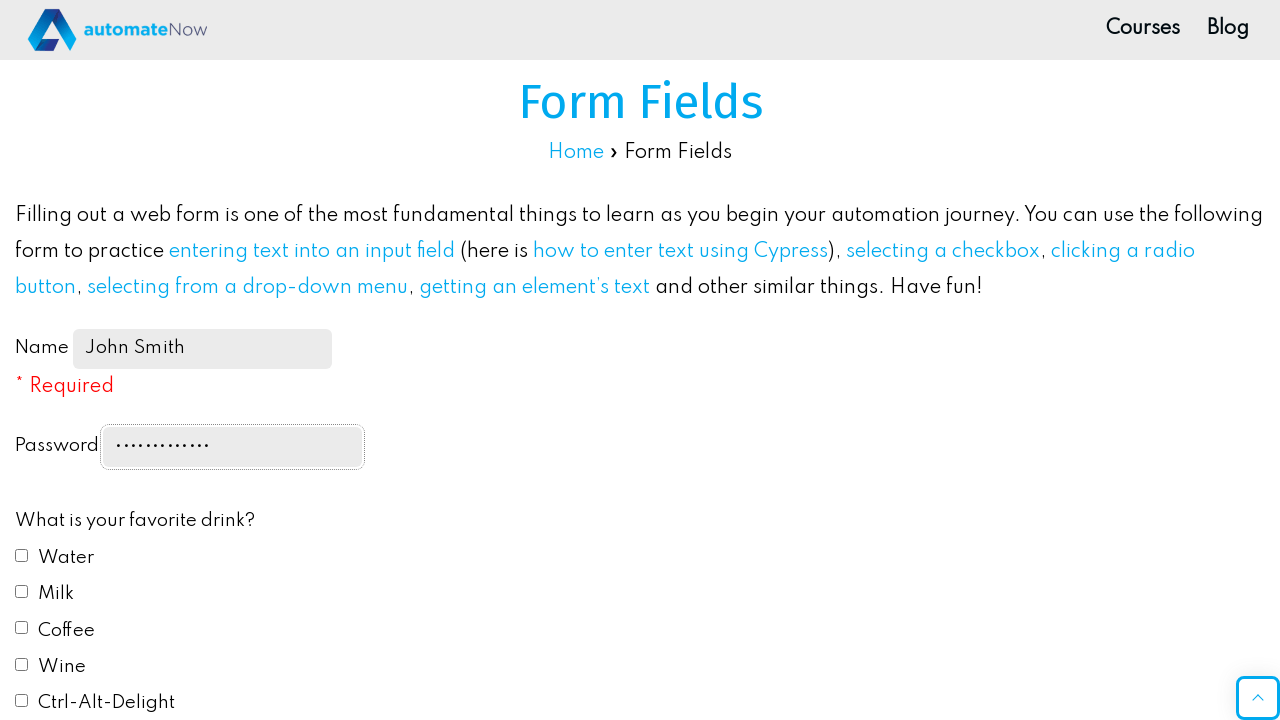

Selected Coffee as favorite drink at (22, 555) on xpath=//label[text()='Coffee']/preceding-sibling::input[@name='fav_drink']
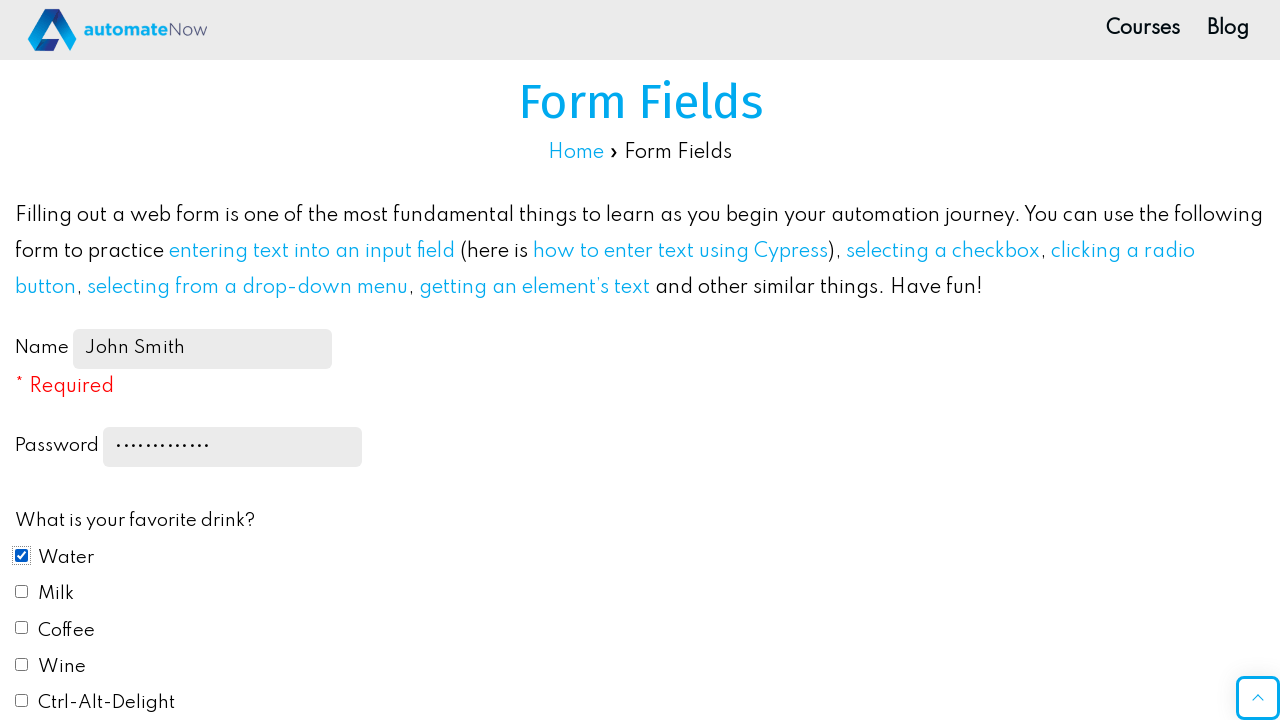

Selected Blue as favorite color at (22, 360) on xpath=//label[text()='Blue']/preceding-sibling::input[@name='fav_color']
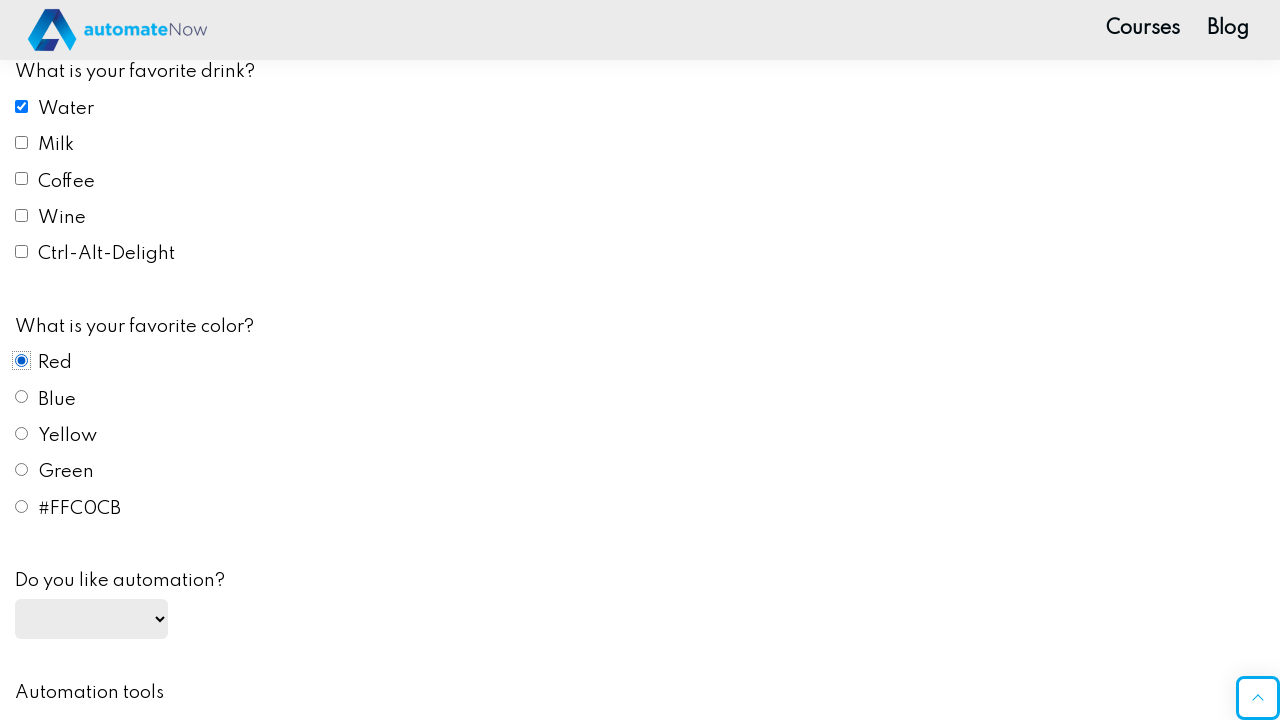

Selected 'yes' for automation preference from dropdown on select#automation
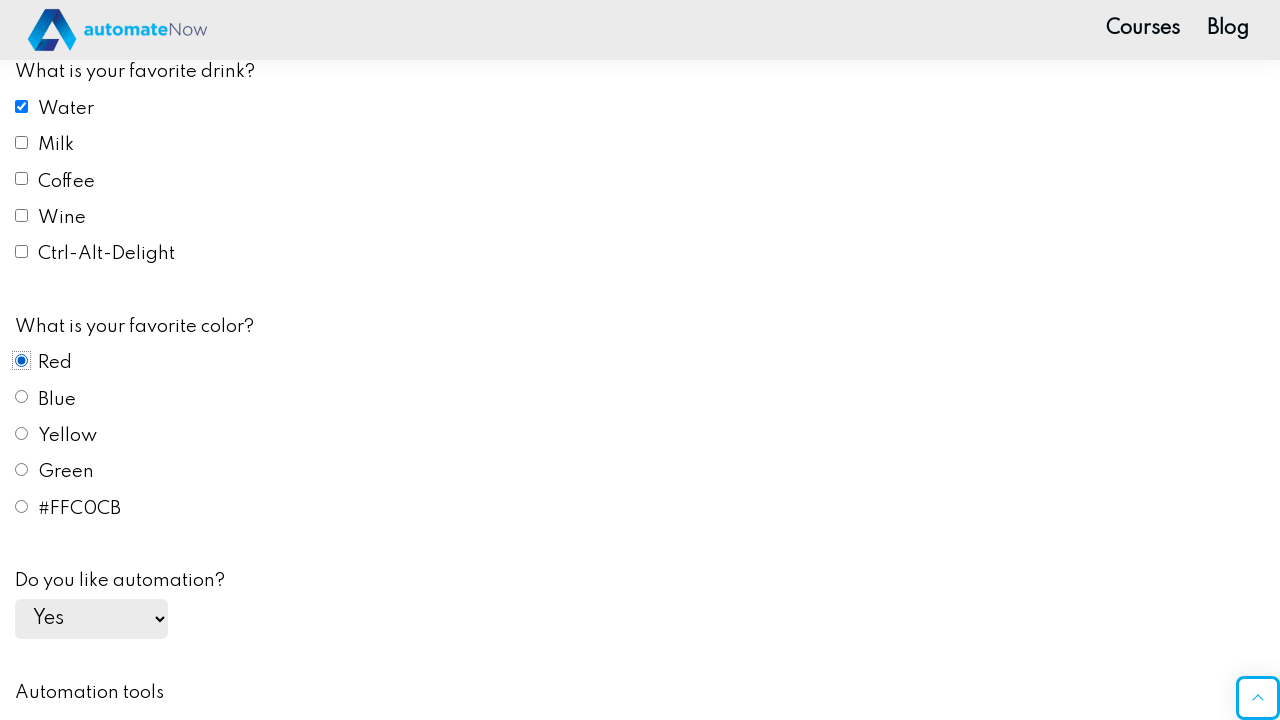

Filled email field with 'john.smith@testmail.com' on input#email
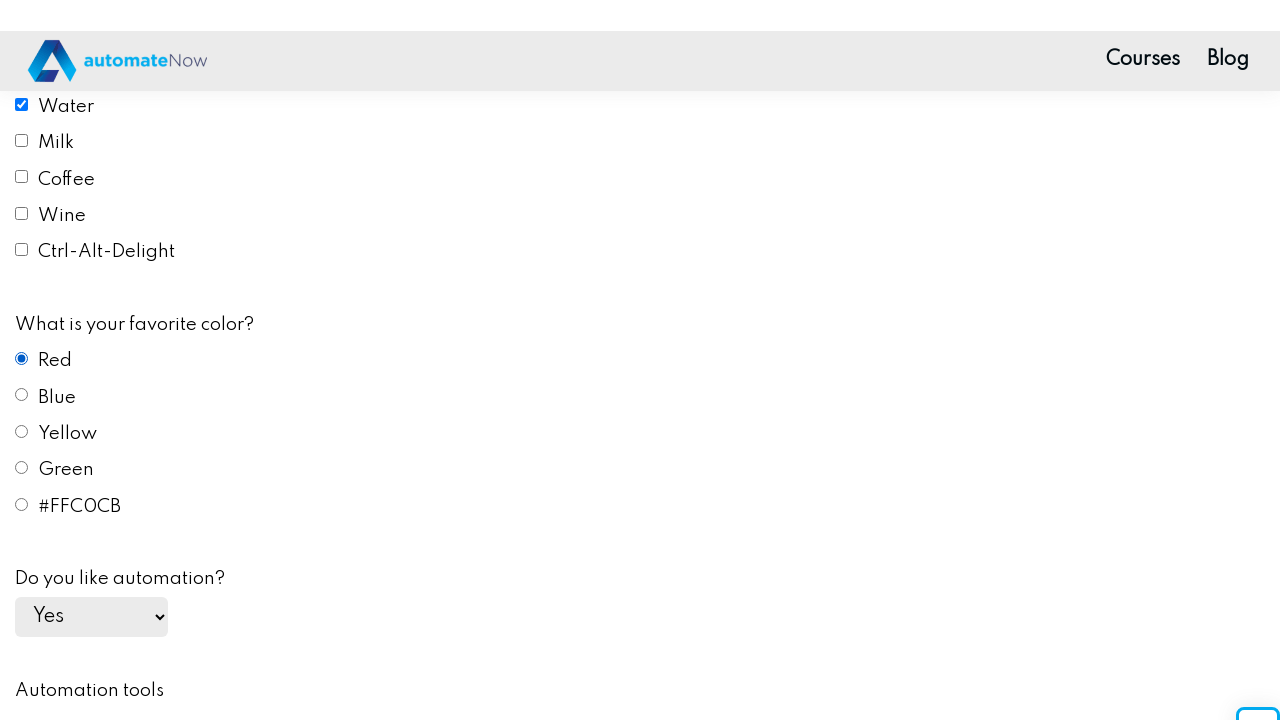

Filled message field with test message on textarea#message
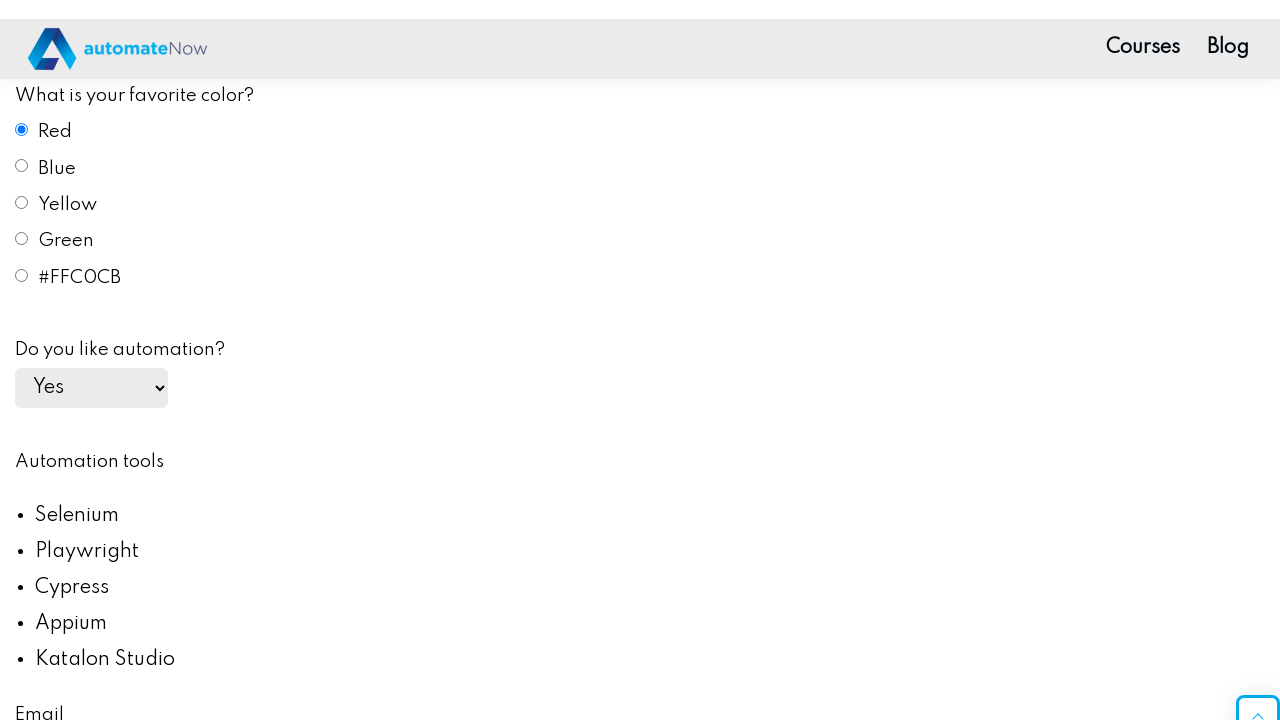

Clicked submit button to submit the form at (108, 697) on button#submit-btn
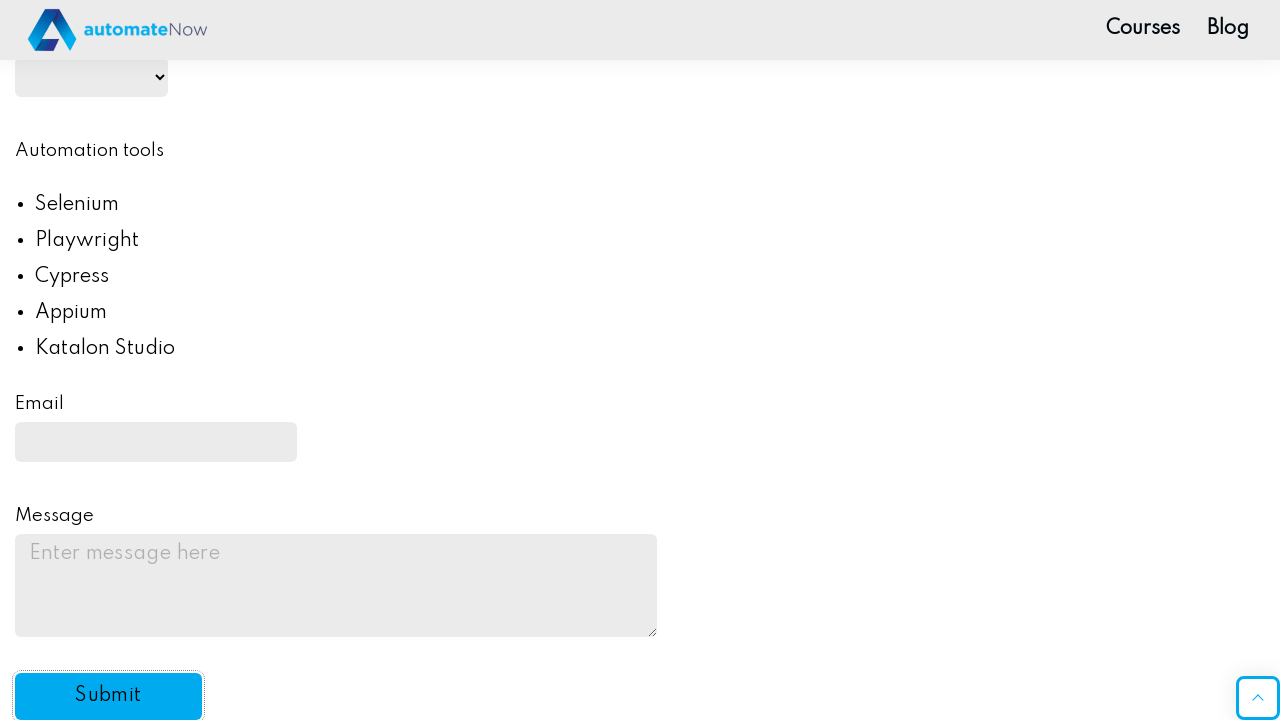

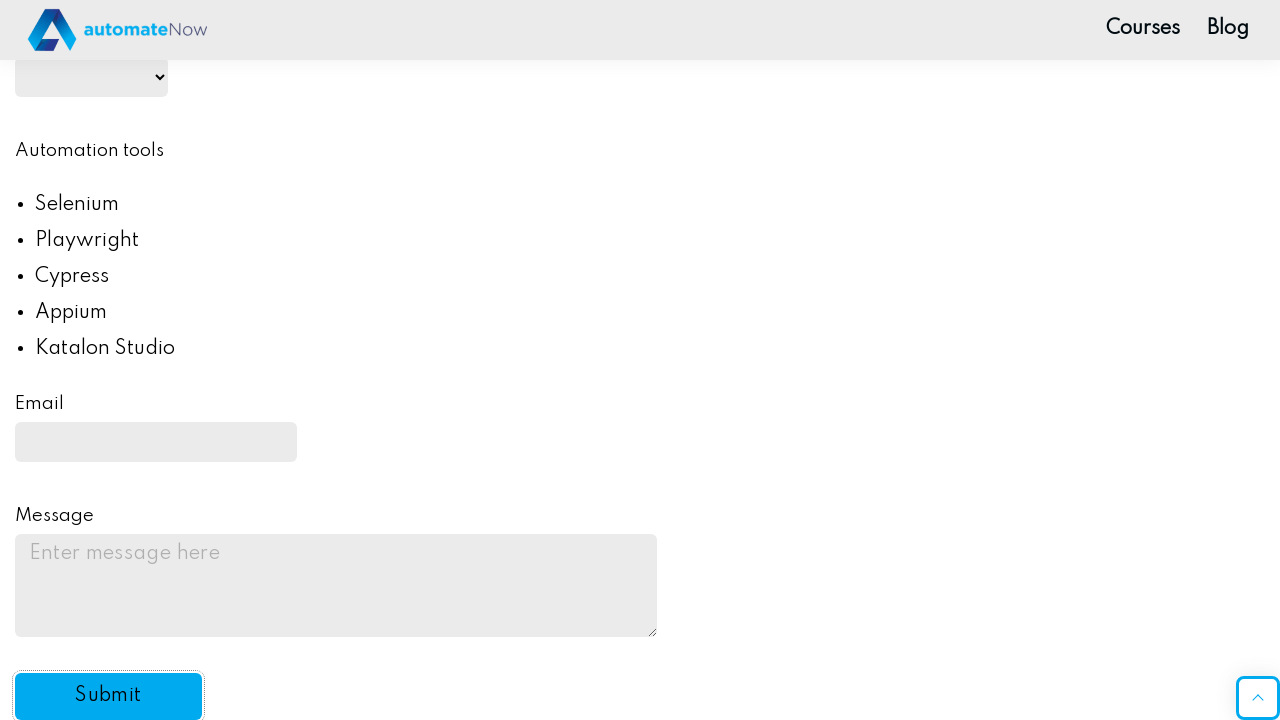